Tests autocomplete dropdown functionality by typing partial text and selecting a specific country from the suggestions

Starting URL: https://rahulshettyacademy.com/dropdownsPractise/

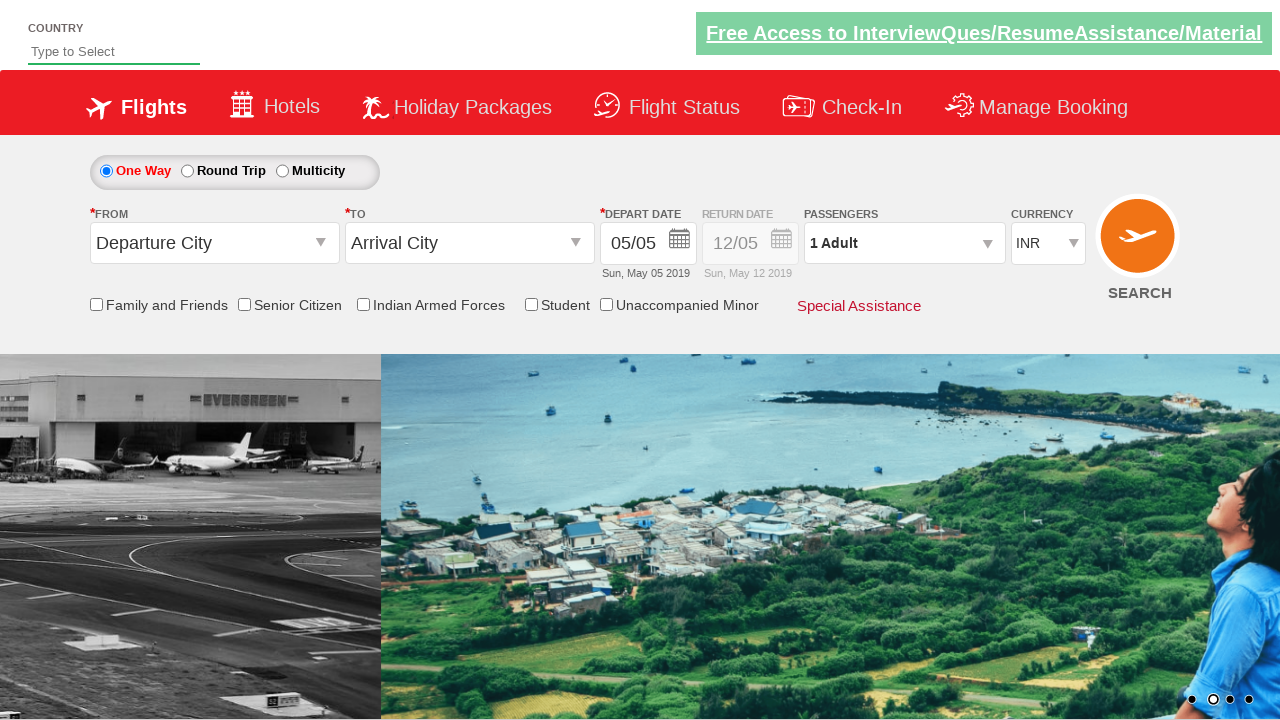

Filled autosuggest field with 'uni' to trigger autocomplete on #autosuggest
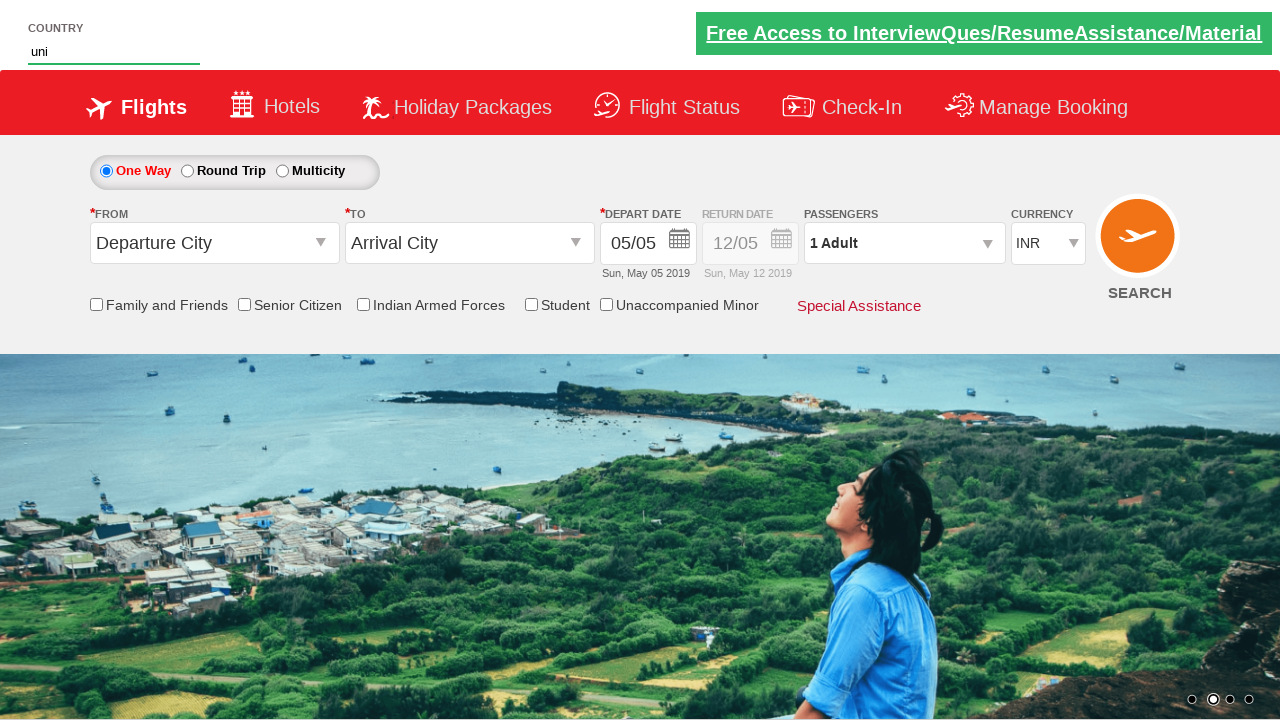

Autocomplete suggestions dropdown appeared
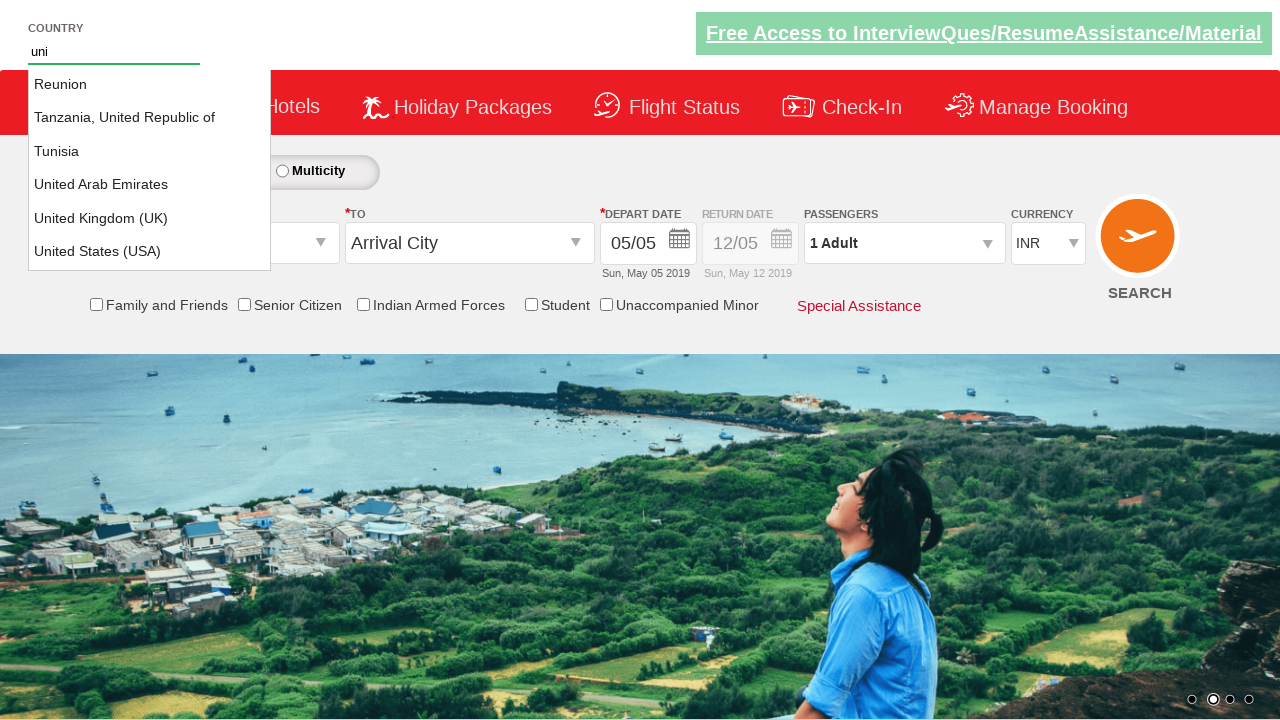

Selected 'United Kingdom (UK)' from autocomplete suggestions at (150, 218) on ul#ui-id-1 li a >> nth=4
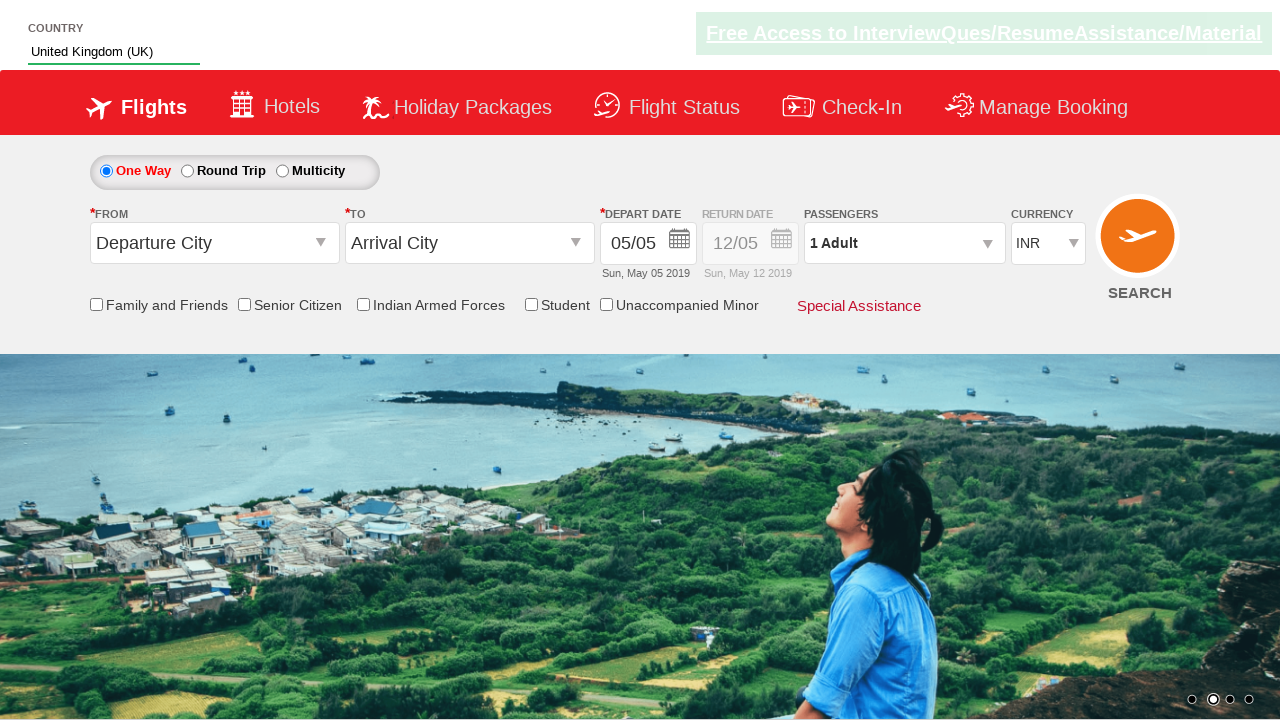

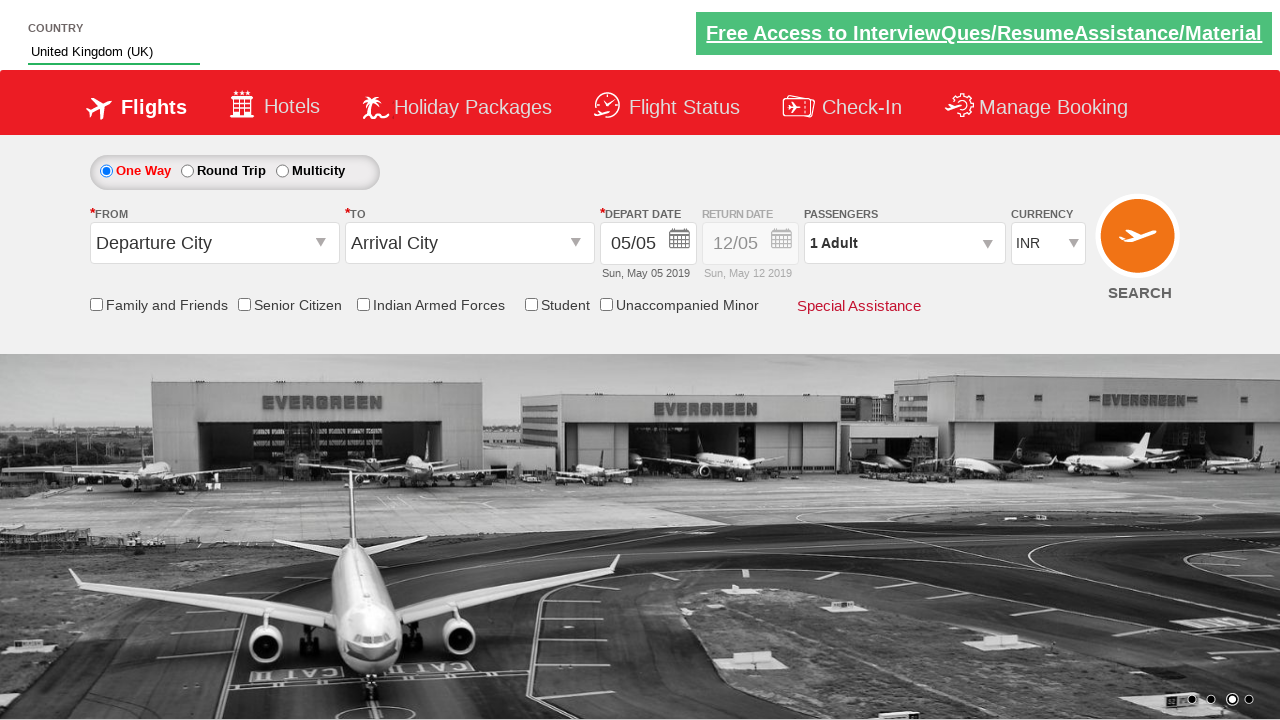